Tests redirect functionality by clicking the redirect link and then navigating to a 404 status code page

Starting URL: https://the-internet.herokuapp.com/redirector

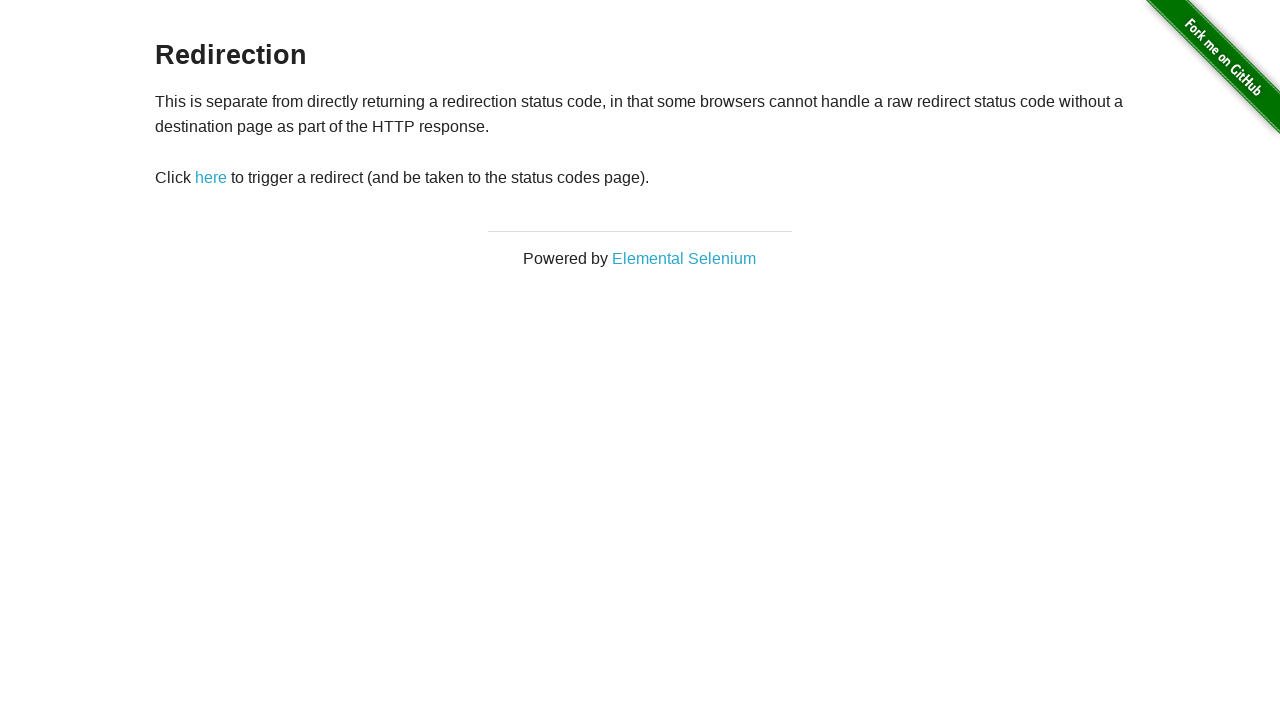

Clicked redirect button at (211, 178) on #redirect
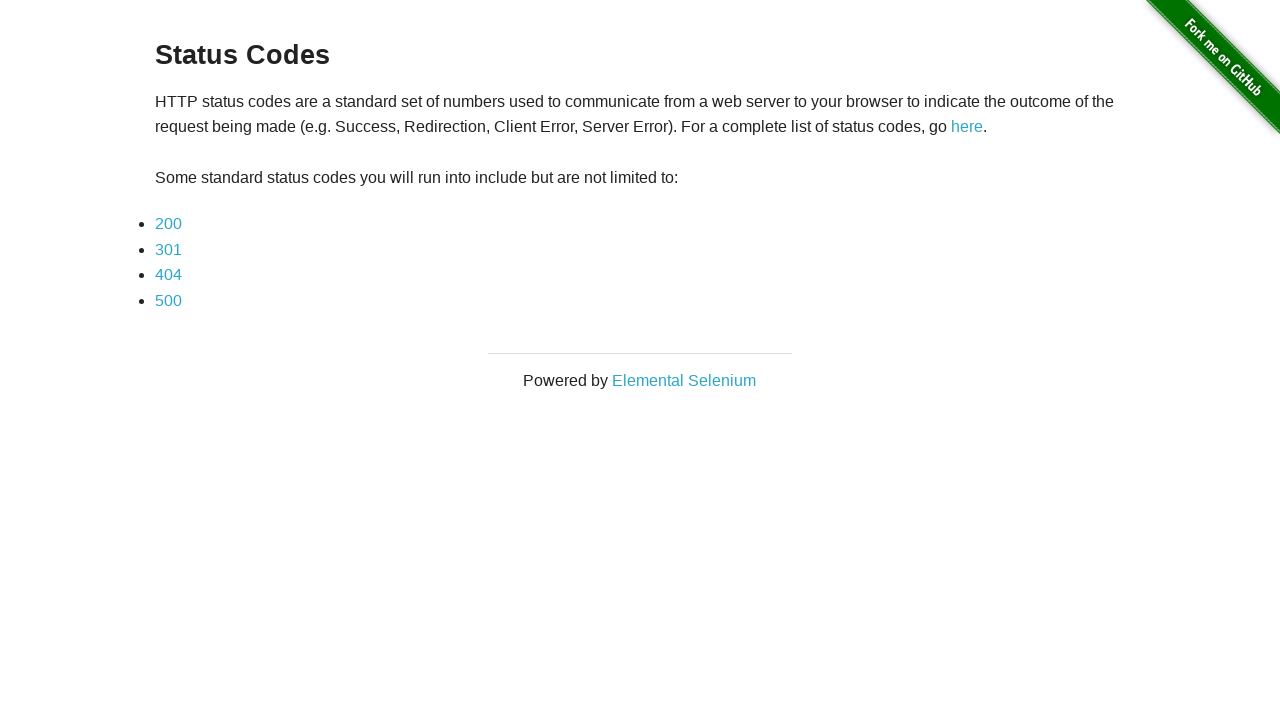

Clicked on the third link to navigate to 404 status code page at (168, 275) on #content > div > ul > li:nth-child(3) > a
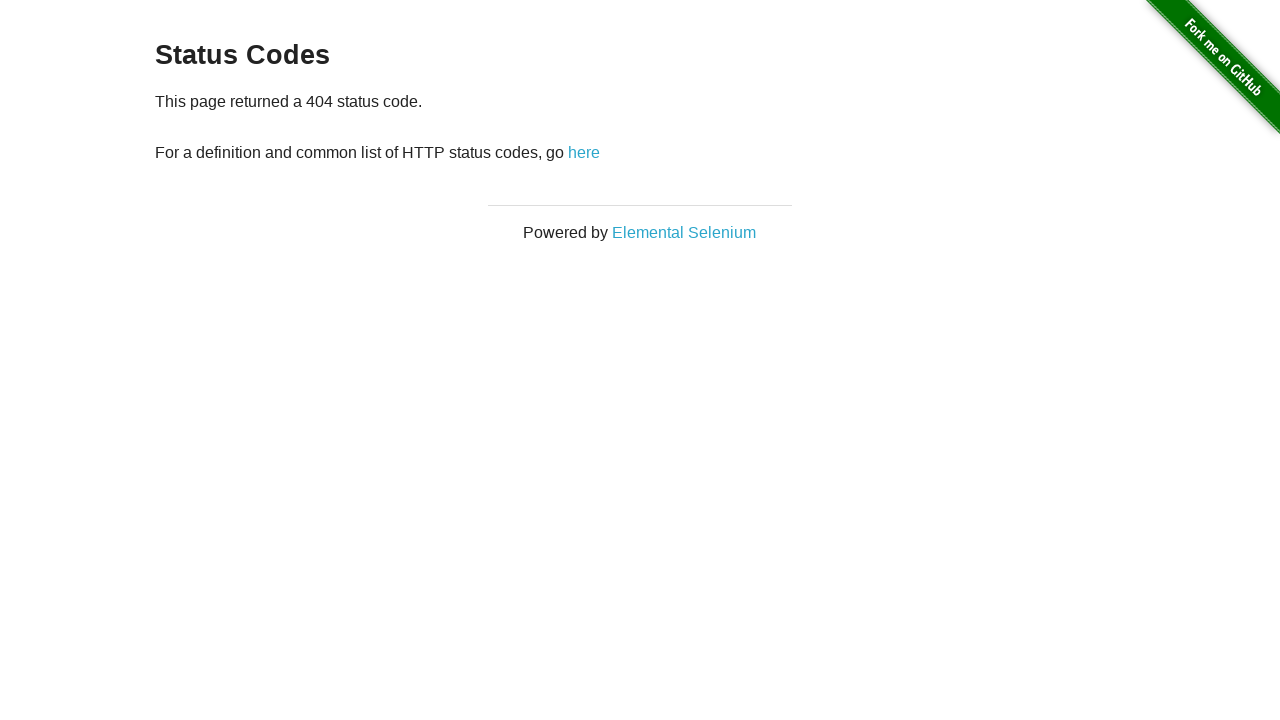

Status code page content loaded
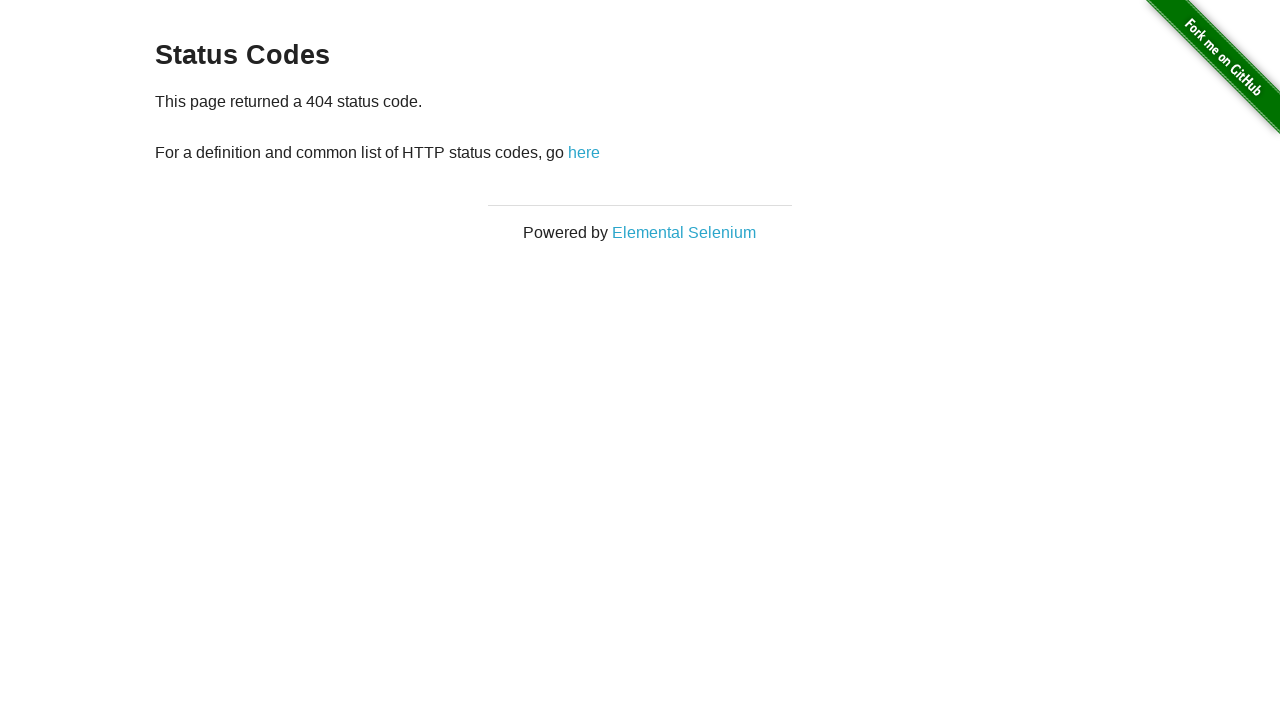

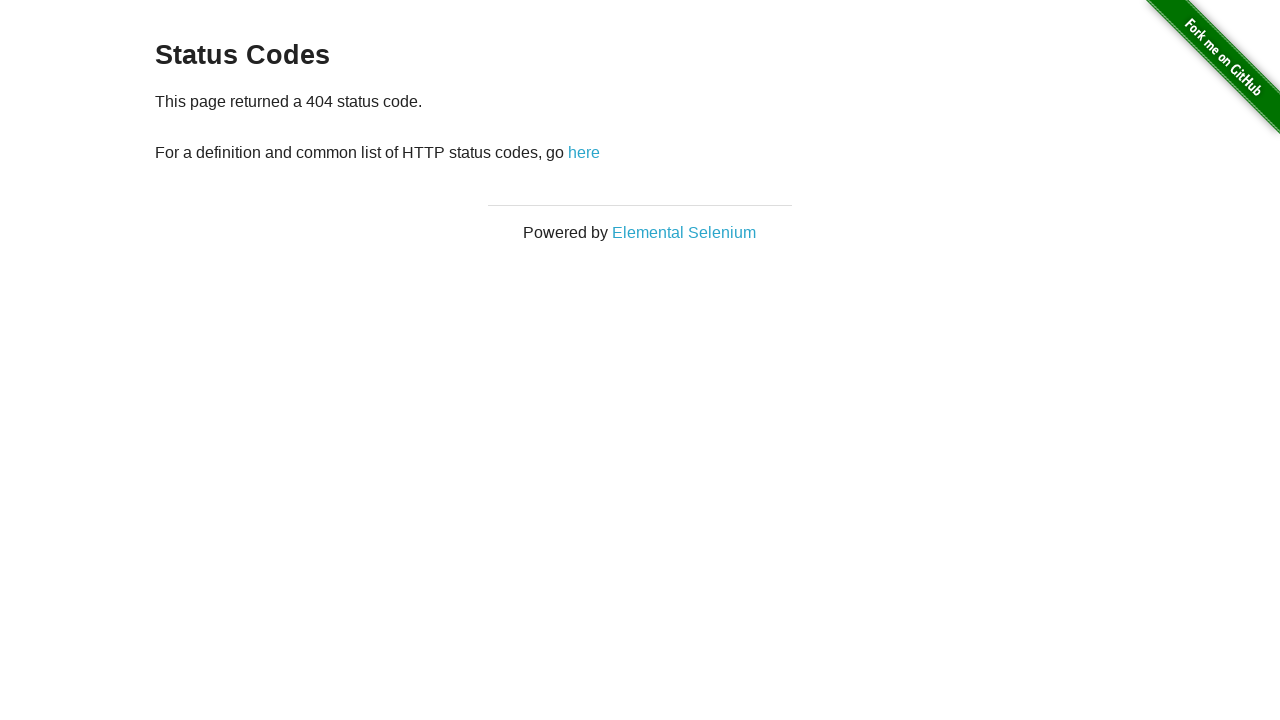